Tests page scrolling functionality by navigating up and down the page using keyboard actions

Starting URL: https://techproeducation.com/

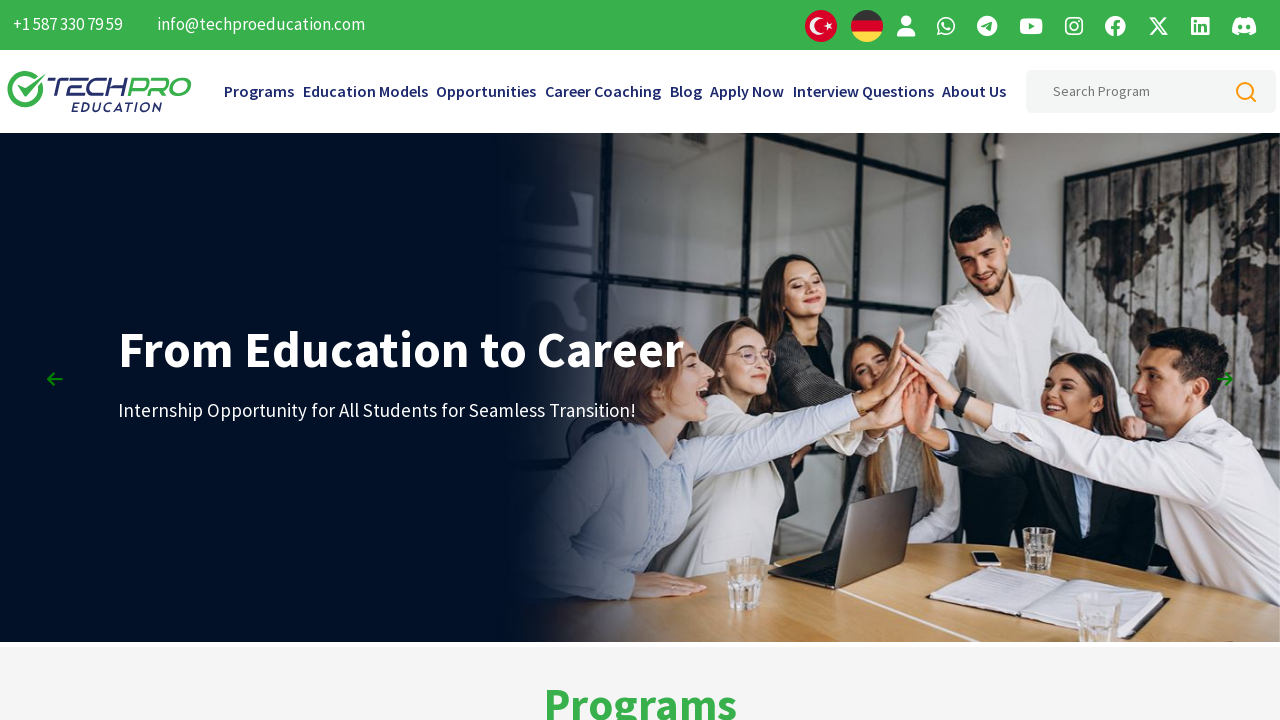

No popup found to close on //i[@class='eicon-close']
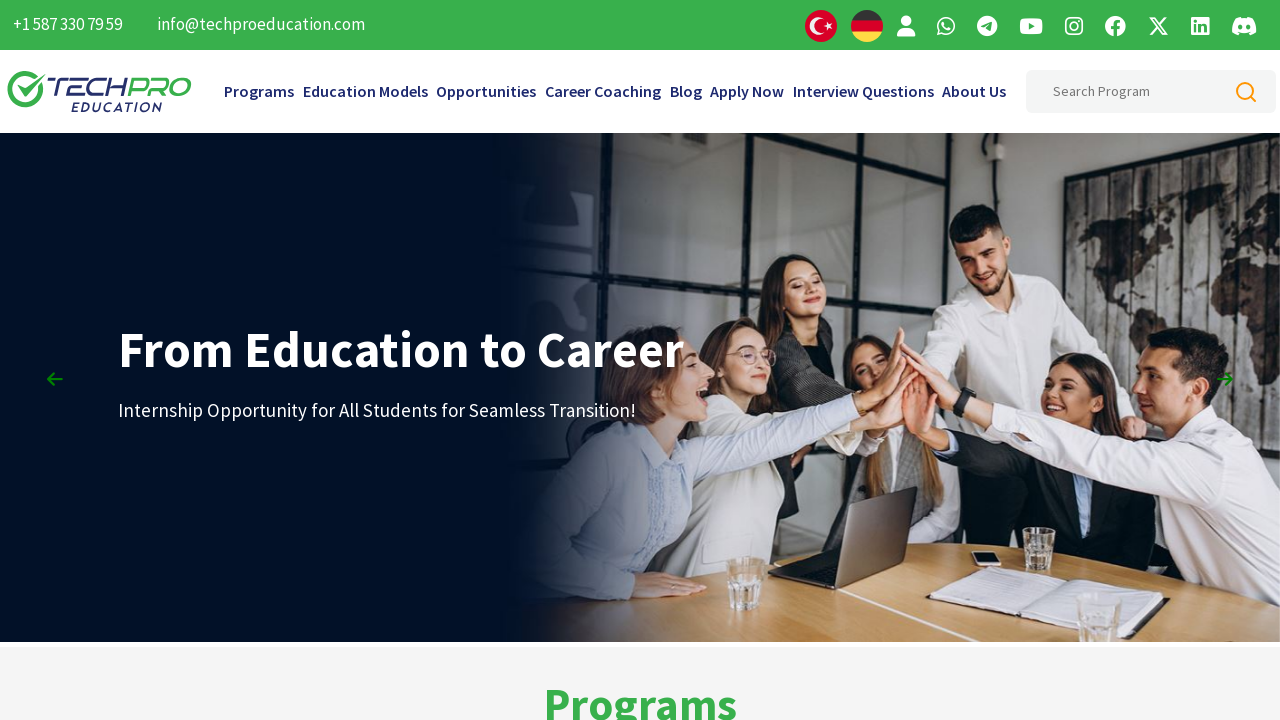

Pressed PageDown to scroll down
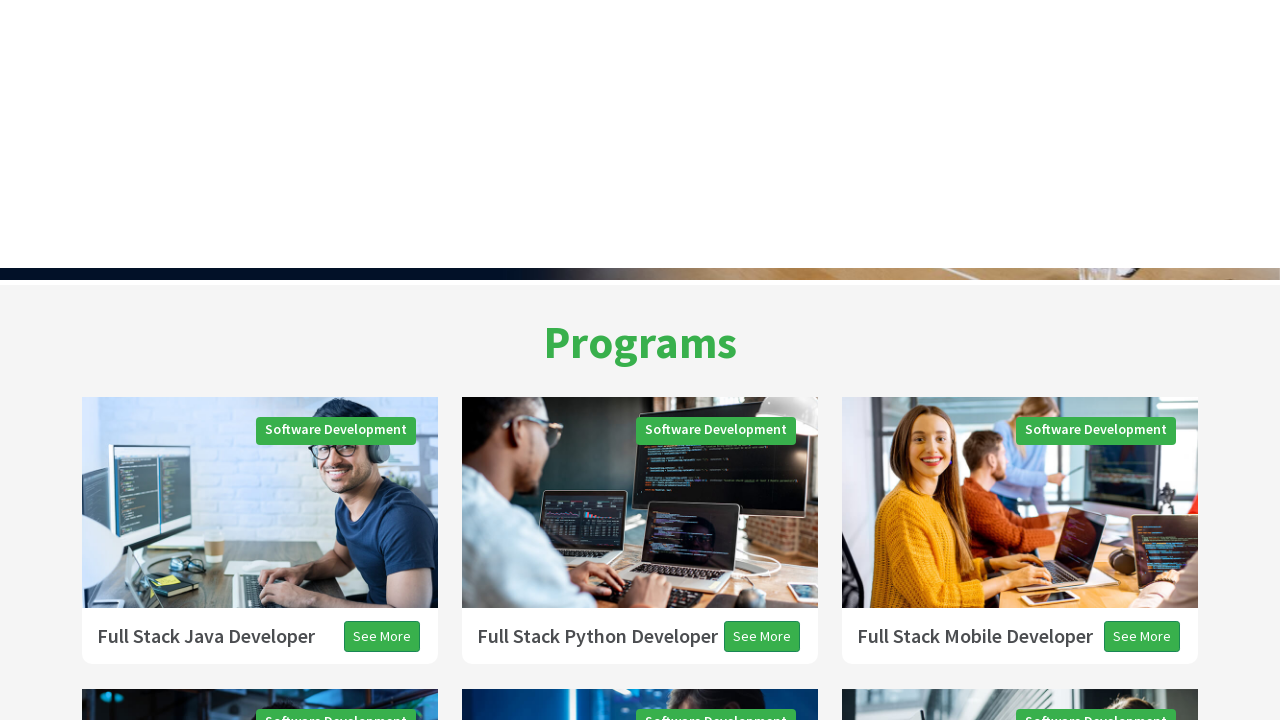

Waited 500ms for page to settle
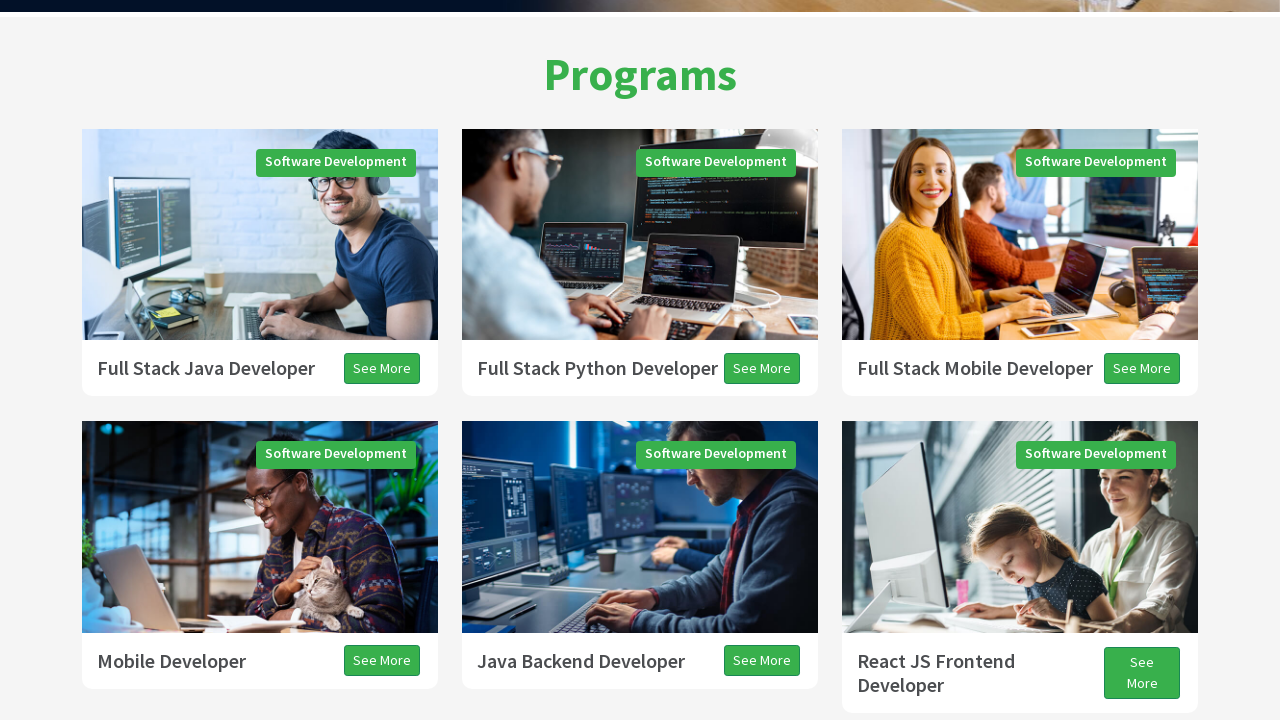

Pressed PageDown to scroll down again
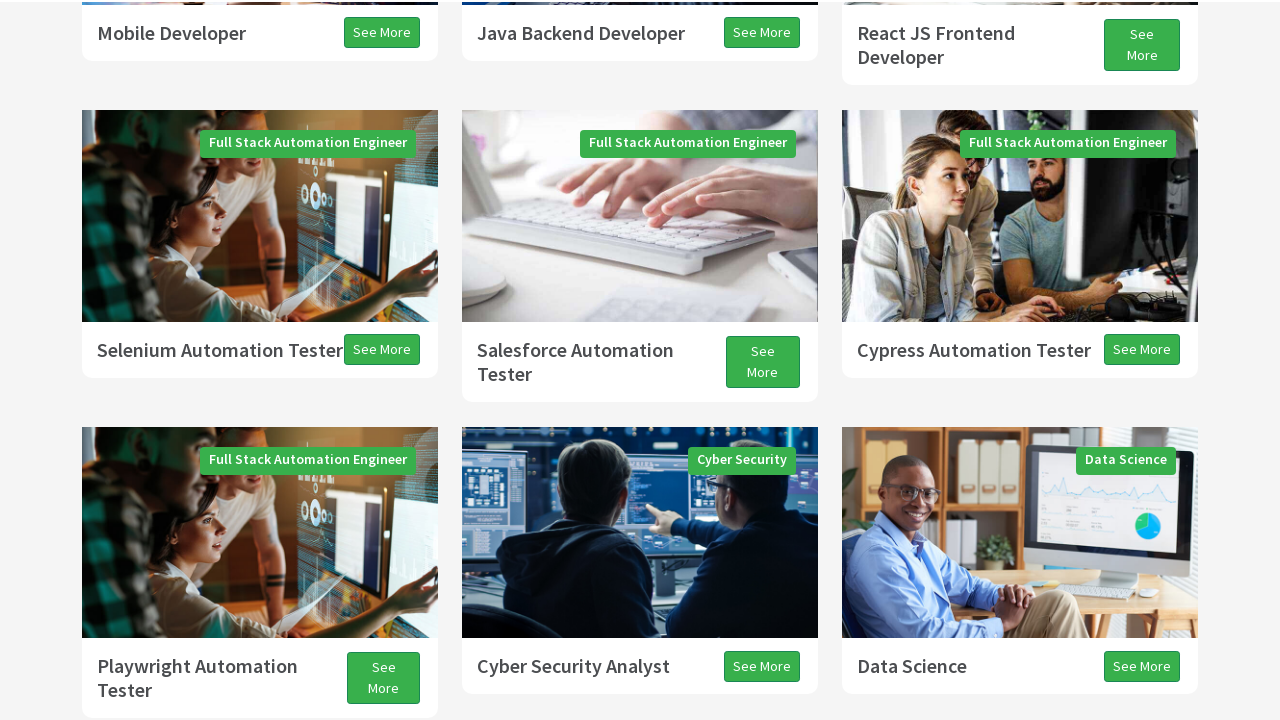

Waited 500ms for page to settle
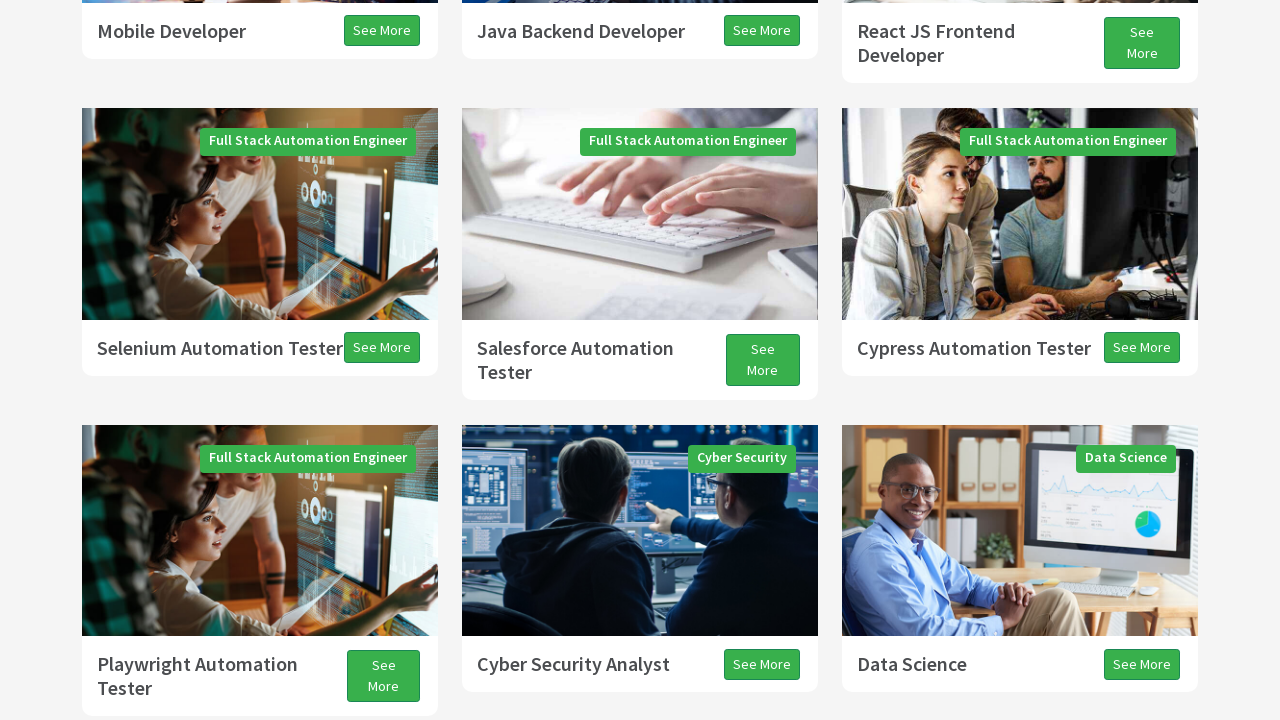

Pressed ArrowDown to scroll down
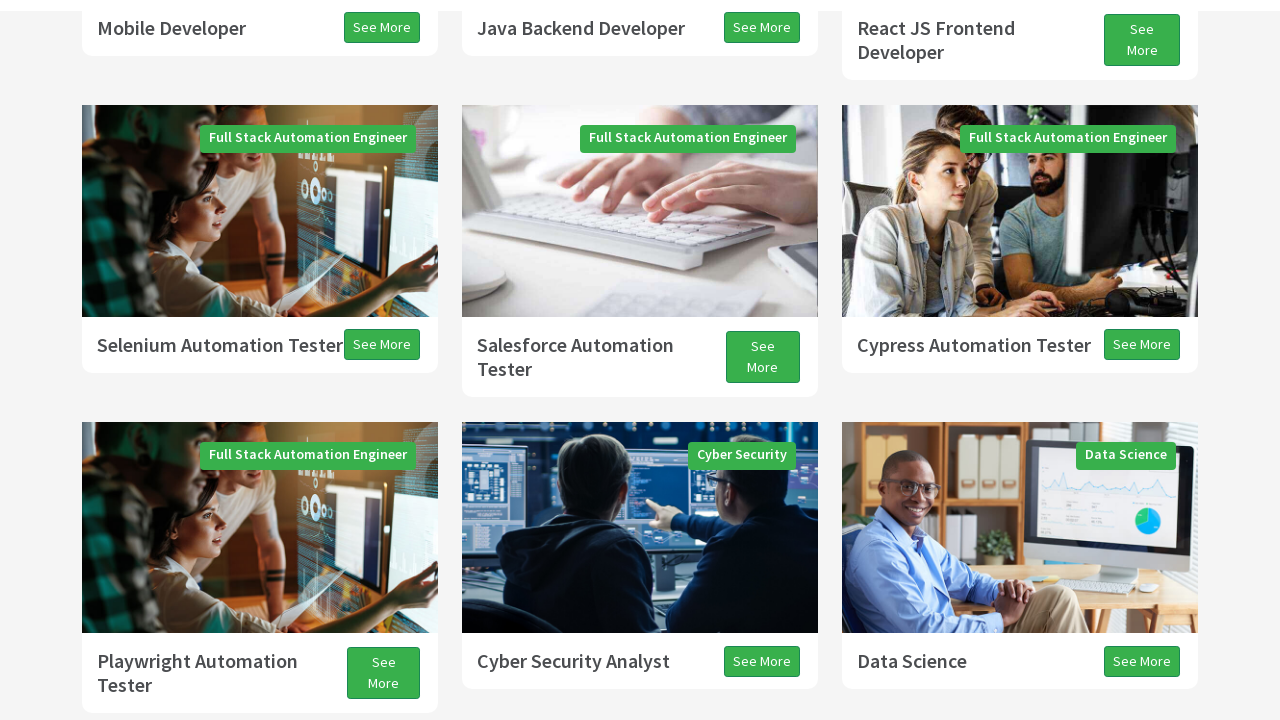

Waited 500ms for page to settle
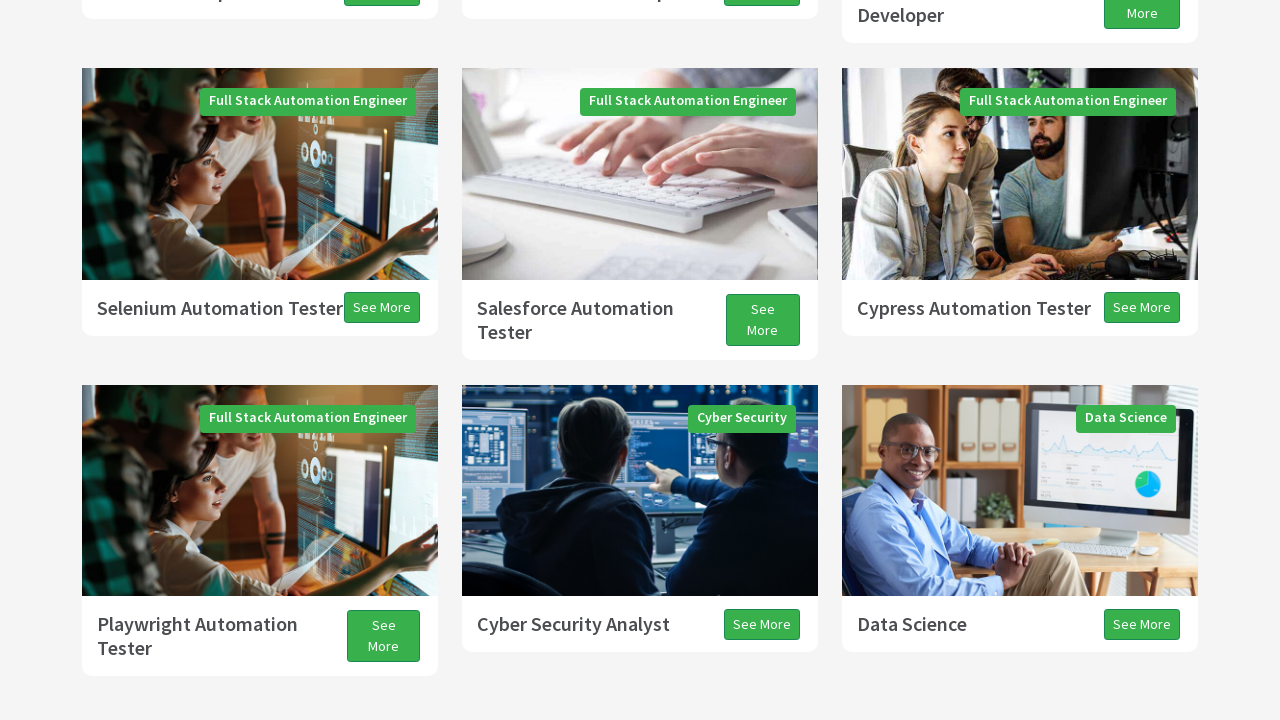

Pressed ArrowDown to scroll down again
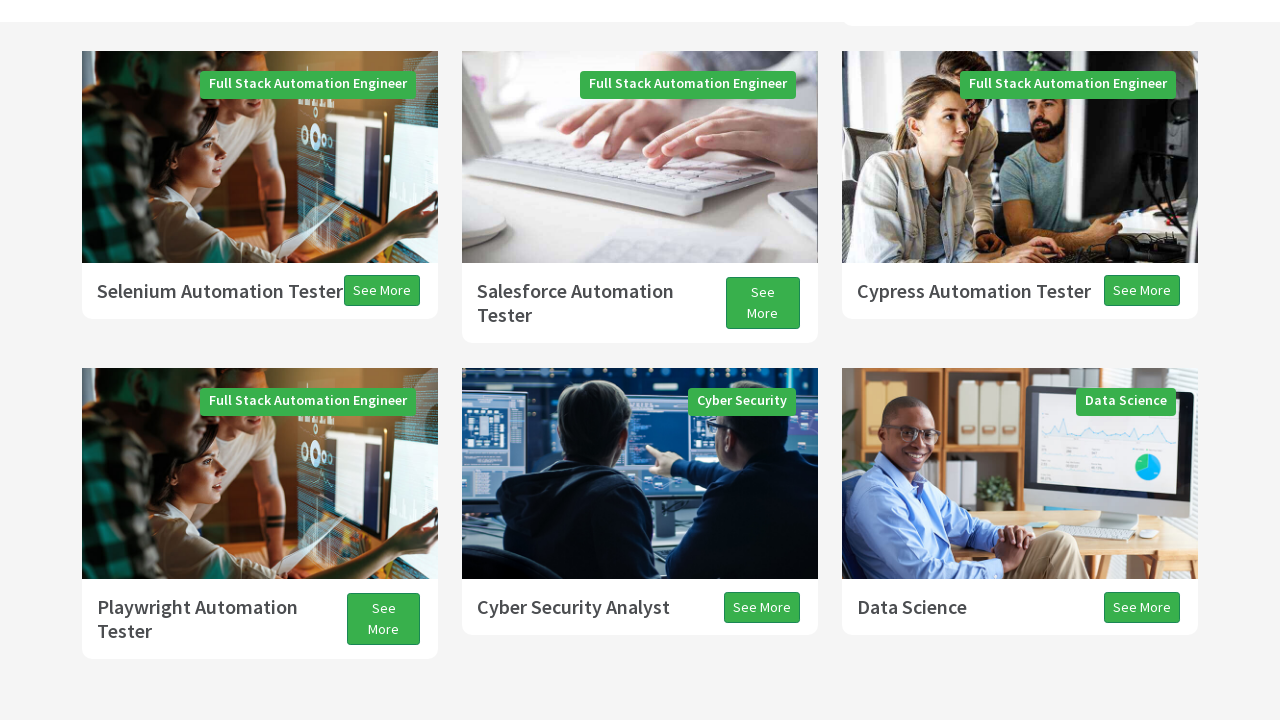

Waited 500ms for page to settle
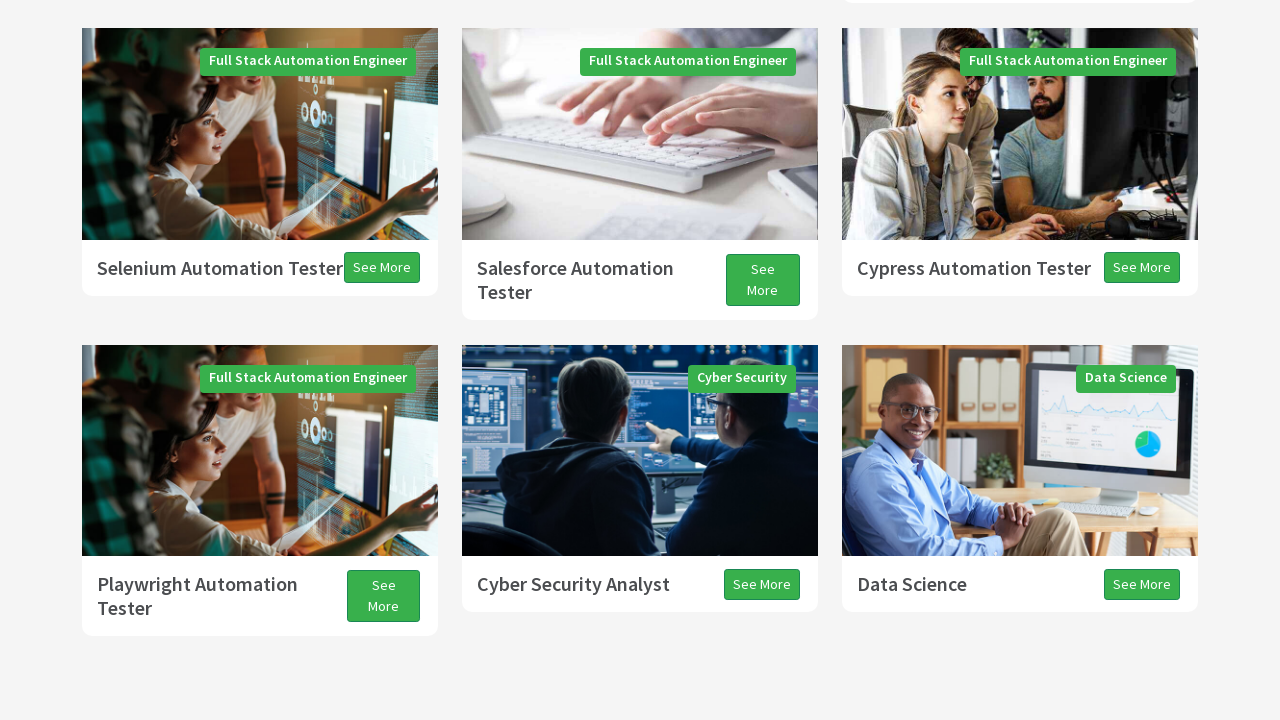

Pressed PageDown for multiple scroll actions
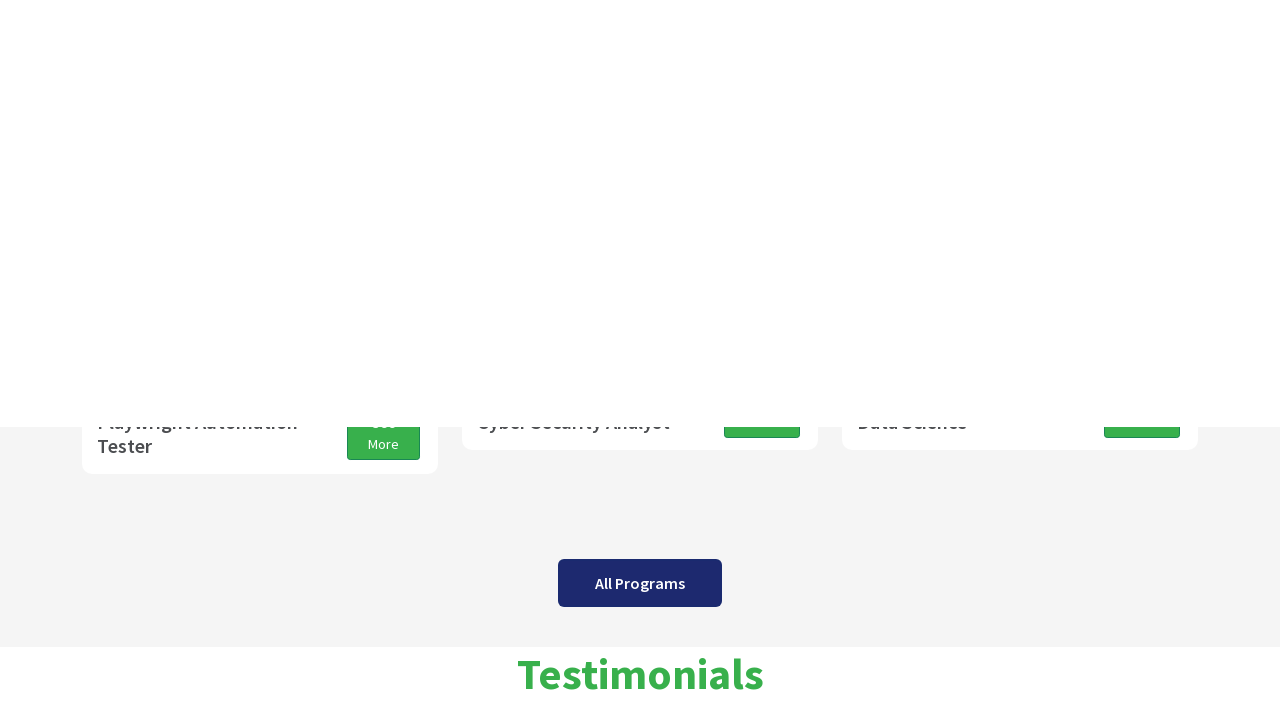

Pressed PageDown for multiple scroll actions
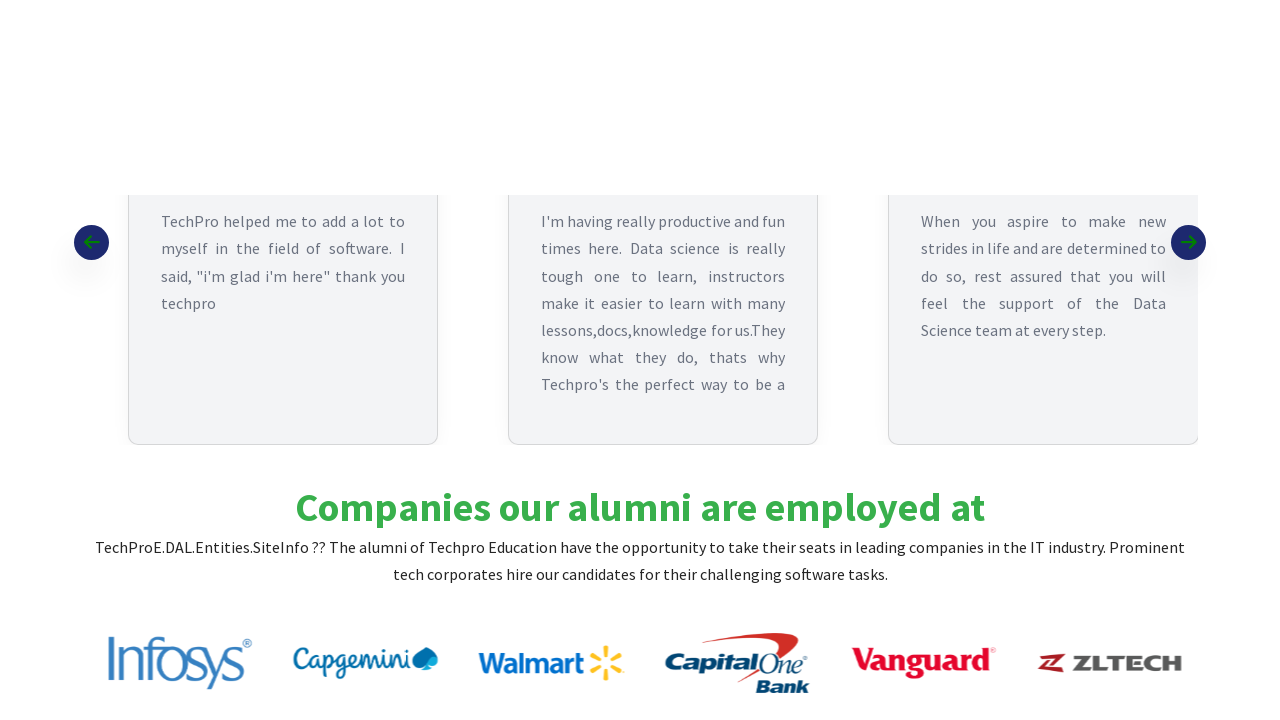

Pressed ArrowDown for multiple scroll actions
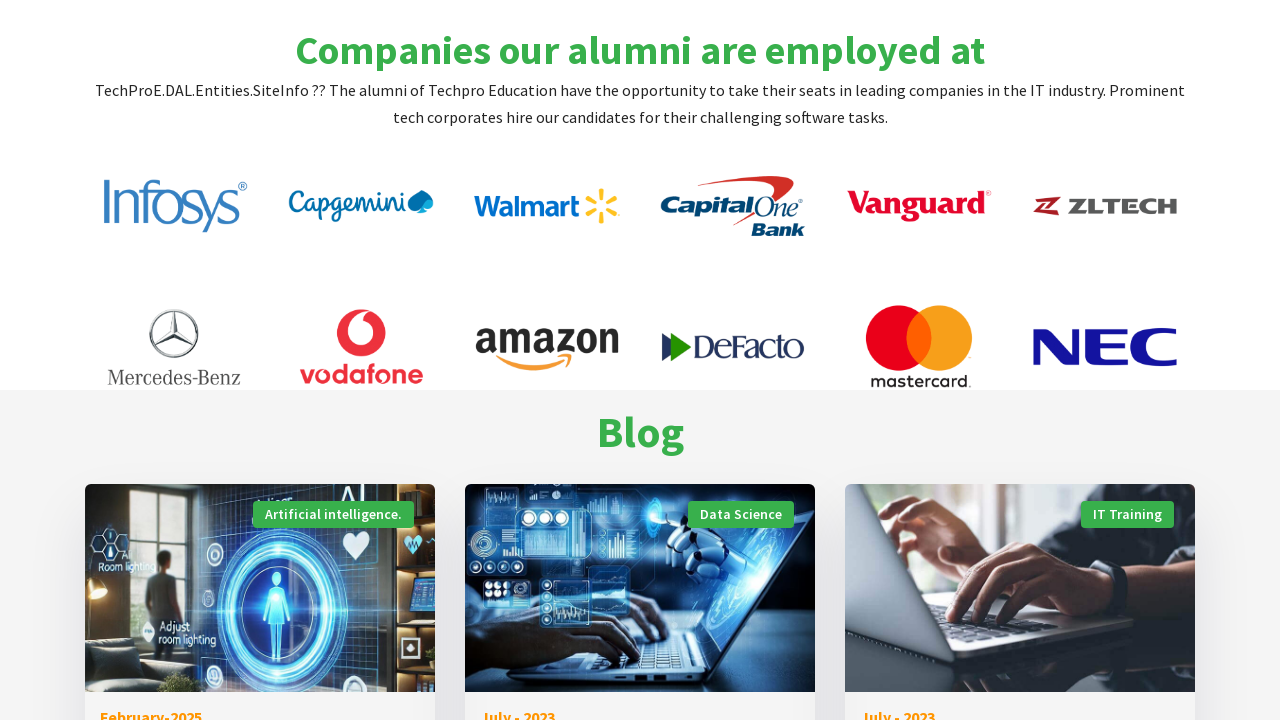

Pressed ArrowDown for multiple scroll actions
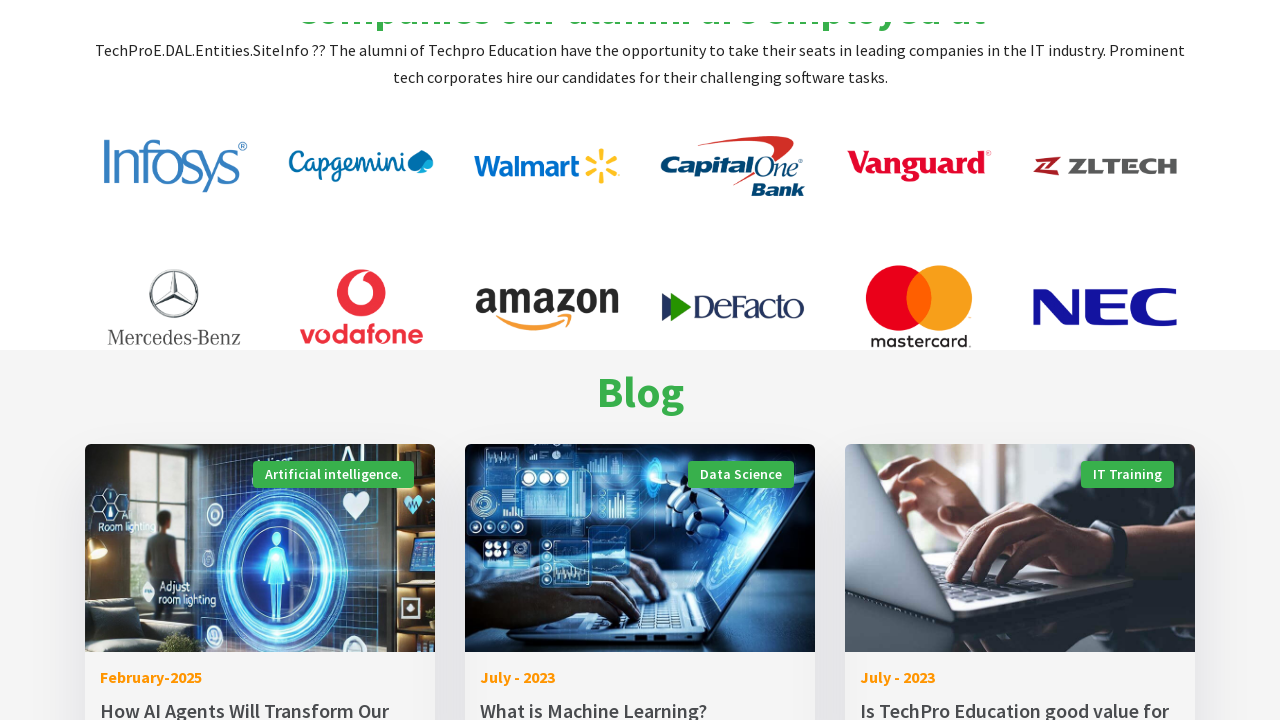

Waited 500ms for page to settle after multiple scroll actions
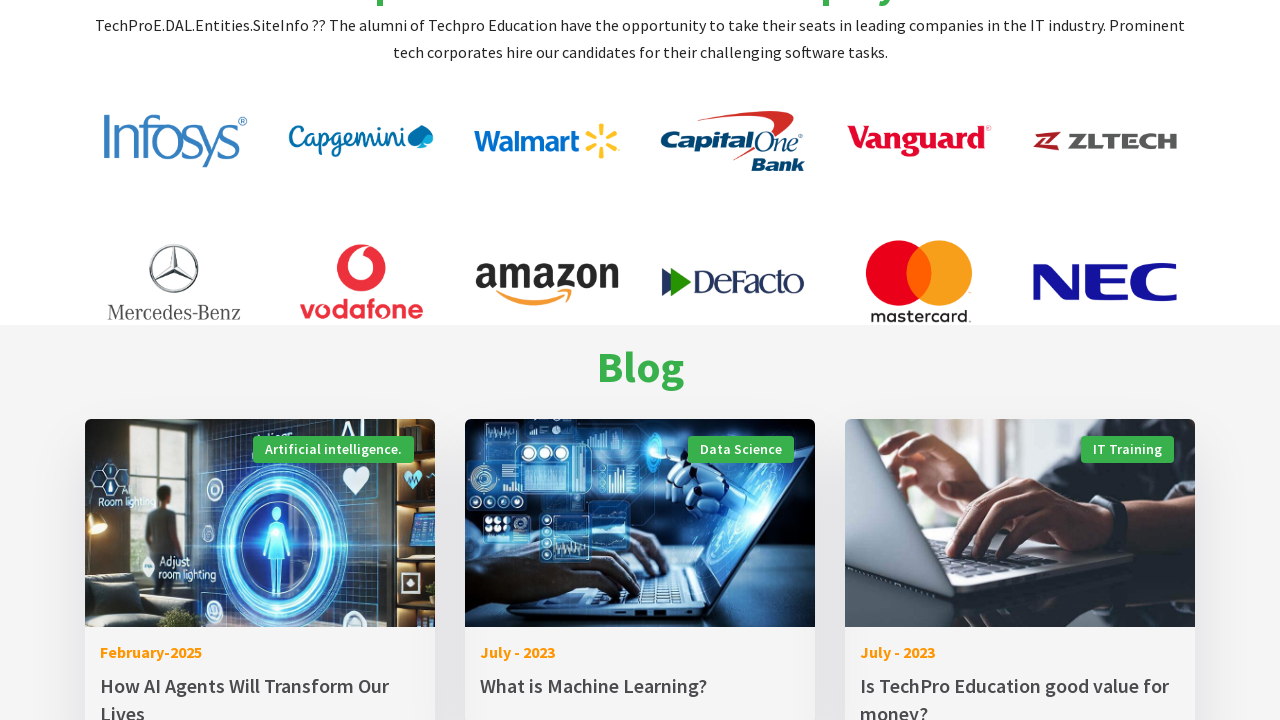

Pressed PageUp to scroll up
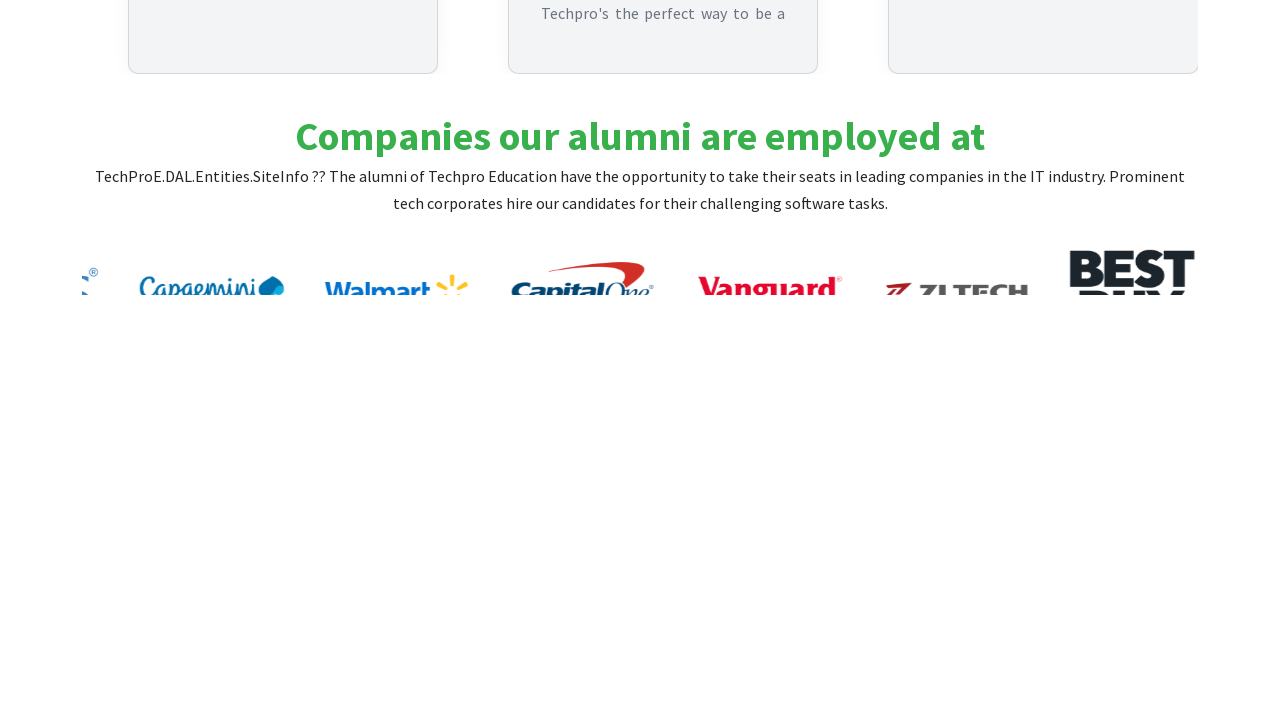

Waited 500ms for page to settle
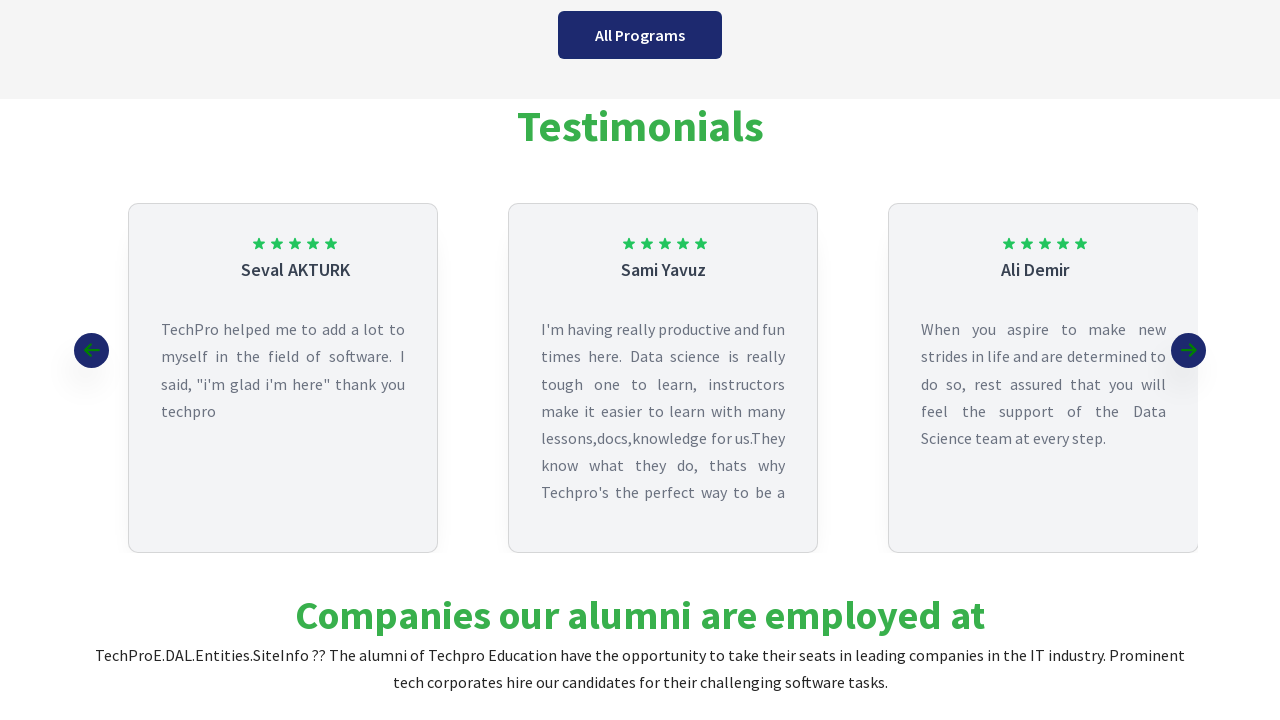

Pressed ArrowUp to scroll up
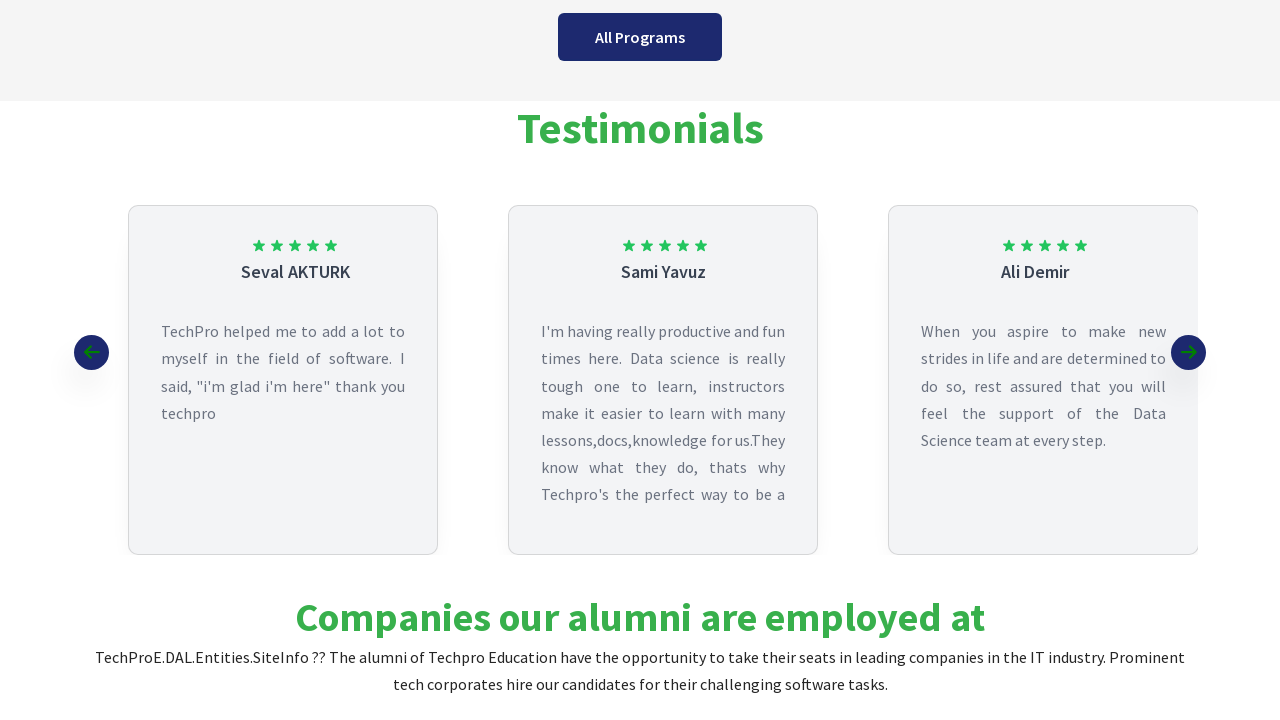

Waited 500ms for page to settle
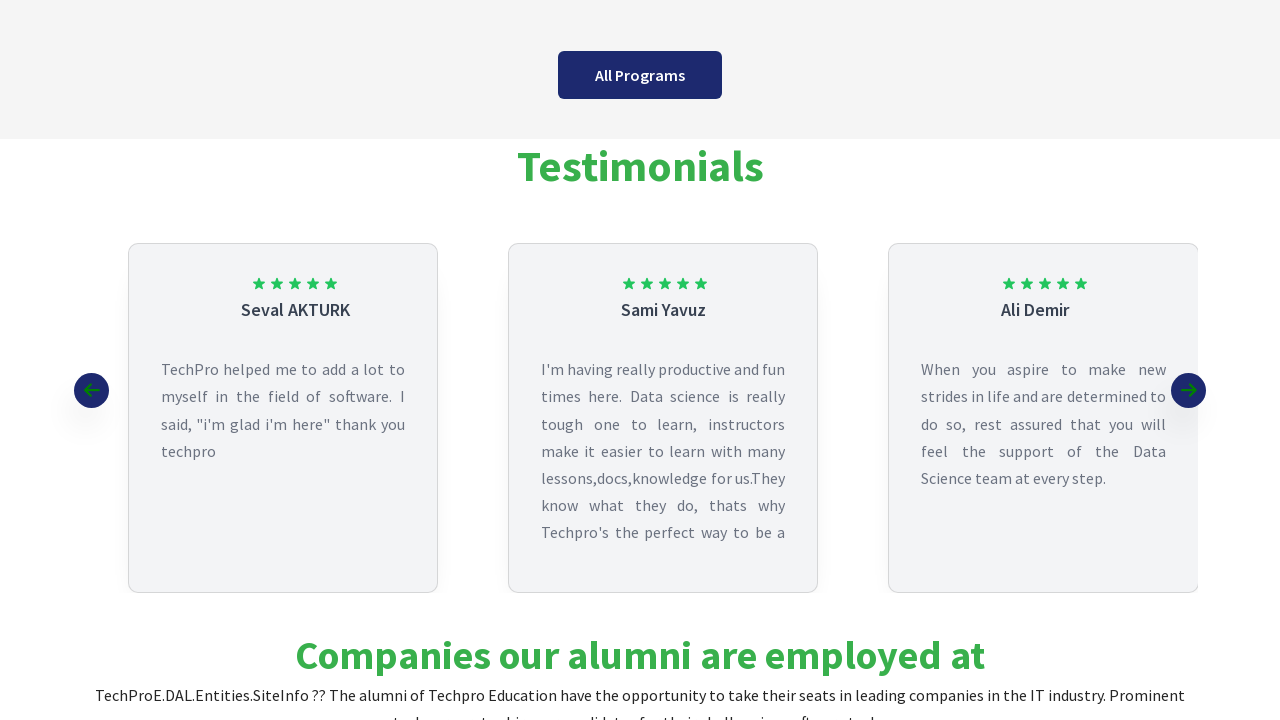

Pressed End to navigate to bottom of page
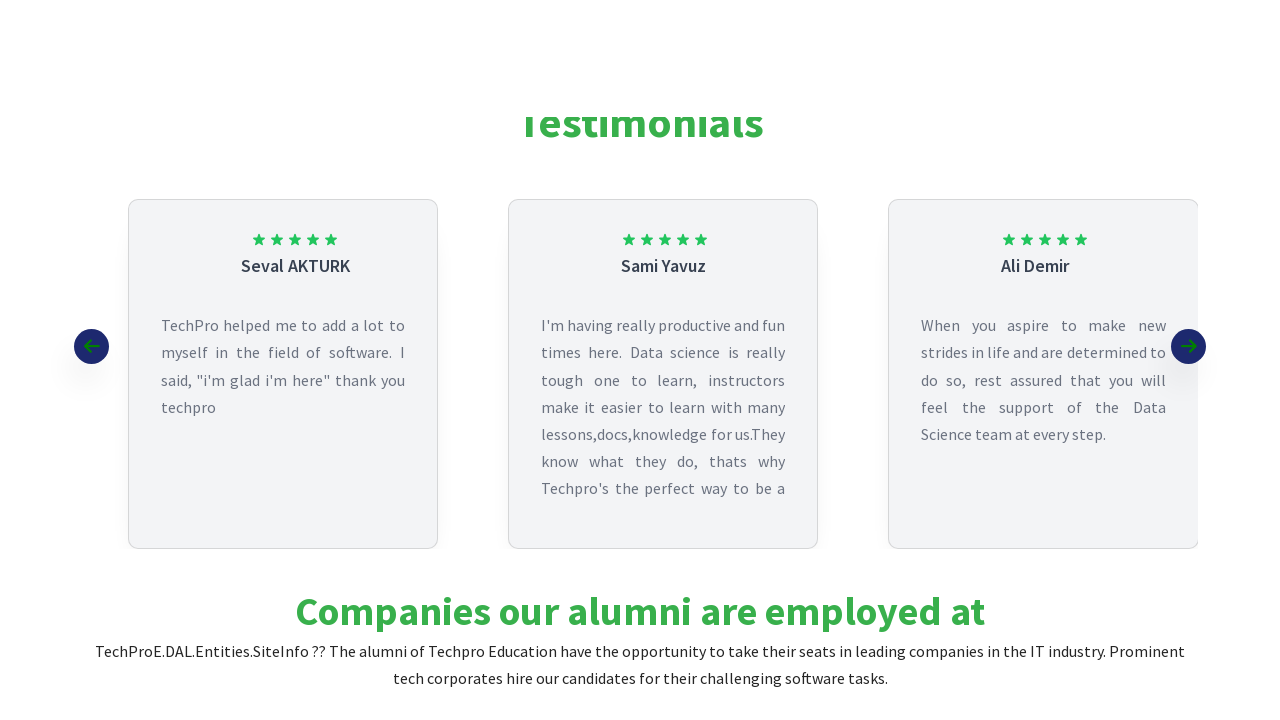

Waited 500ms for page to settle
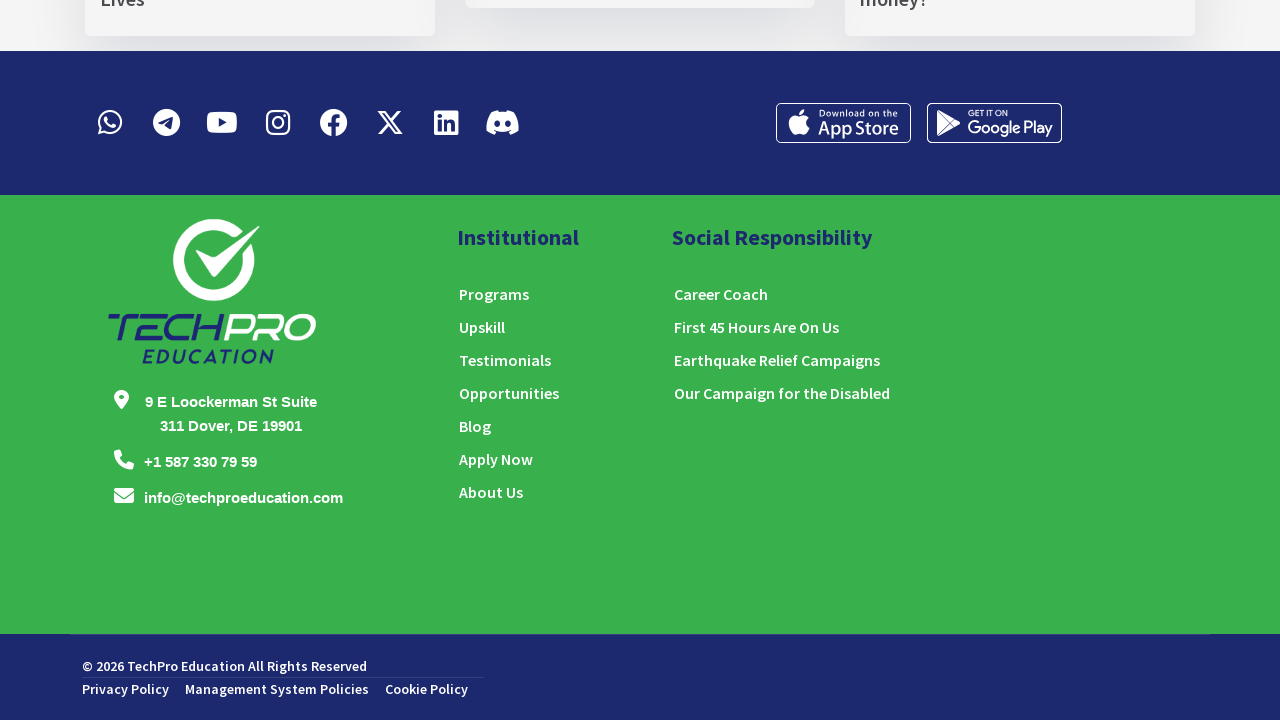

Pressed Home to navigate to top of page
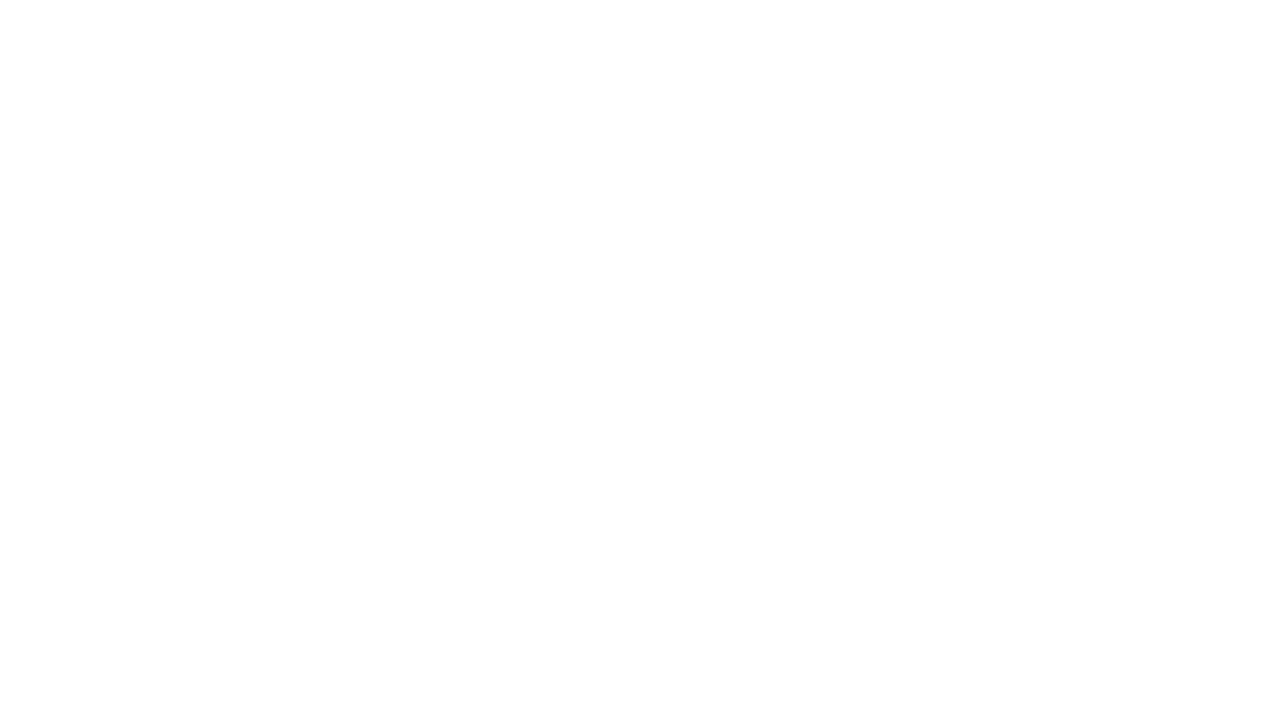

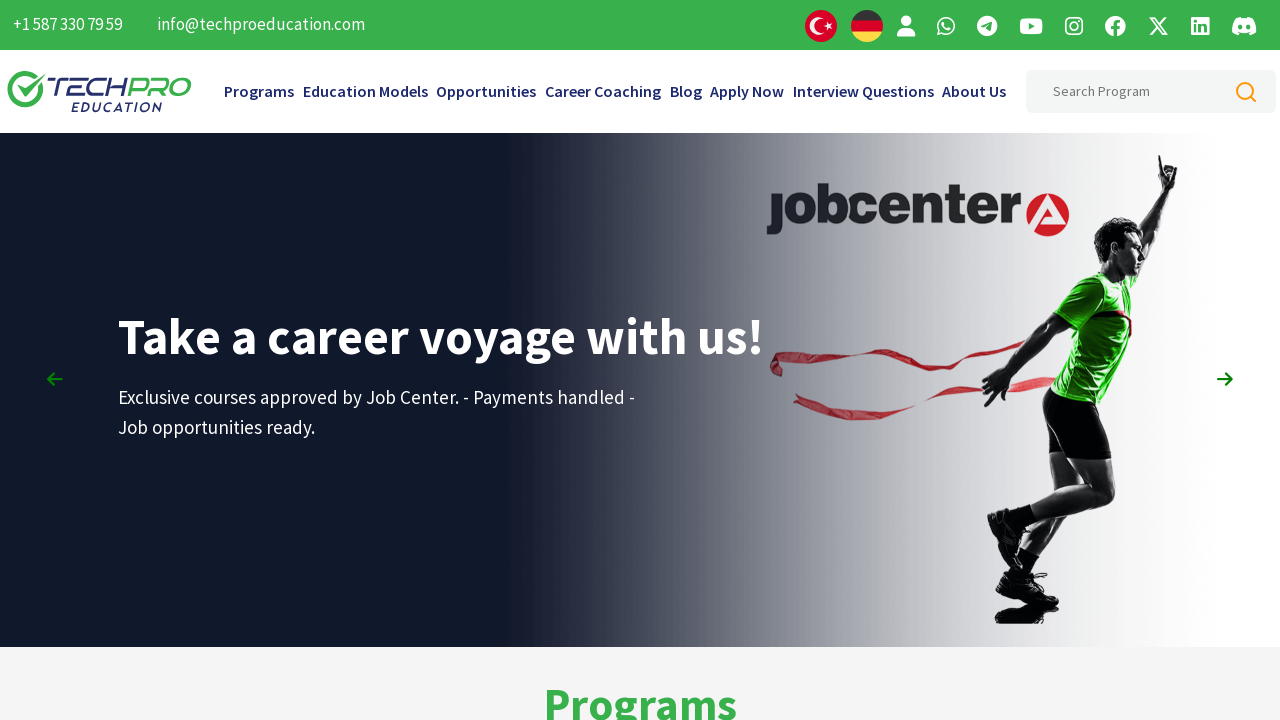